Navigates to OrangeHRM homepage and verifies the page title

Starting URL: https://opensource-demo.orangehrmlive.com/

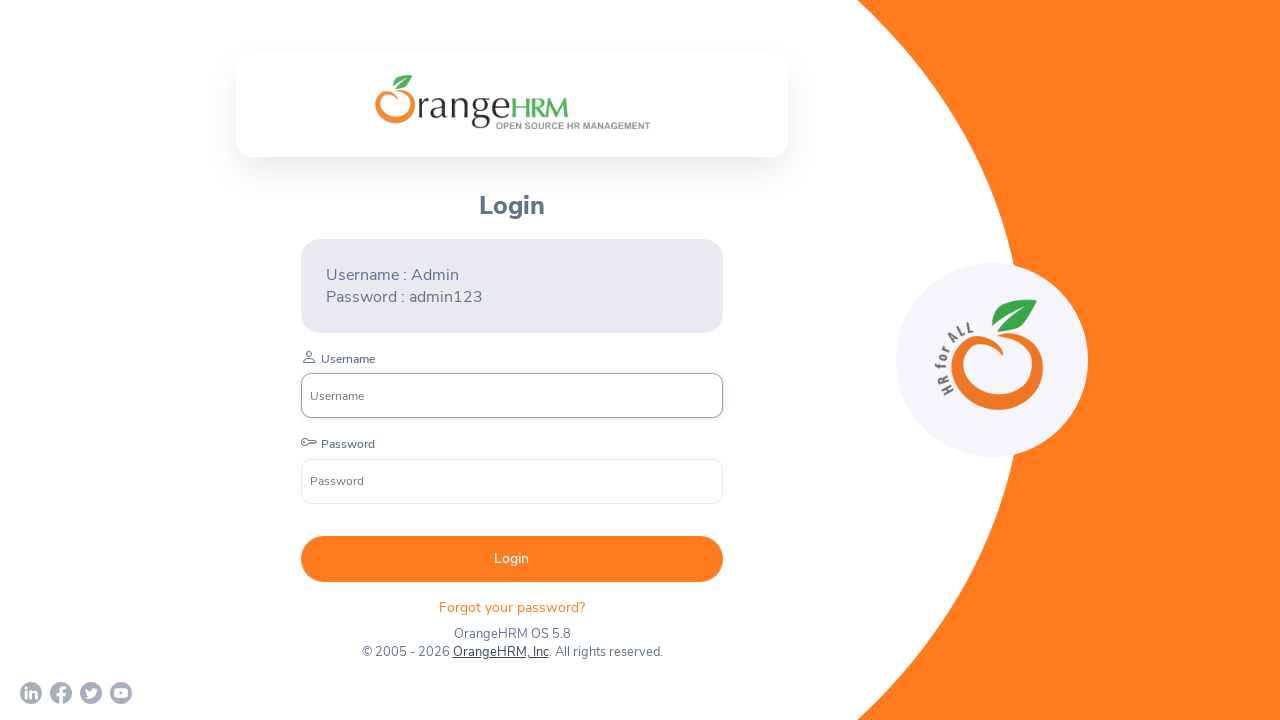

Navigated to OrangeHRM homepage
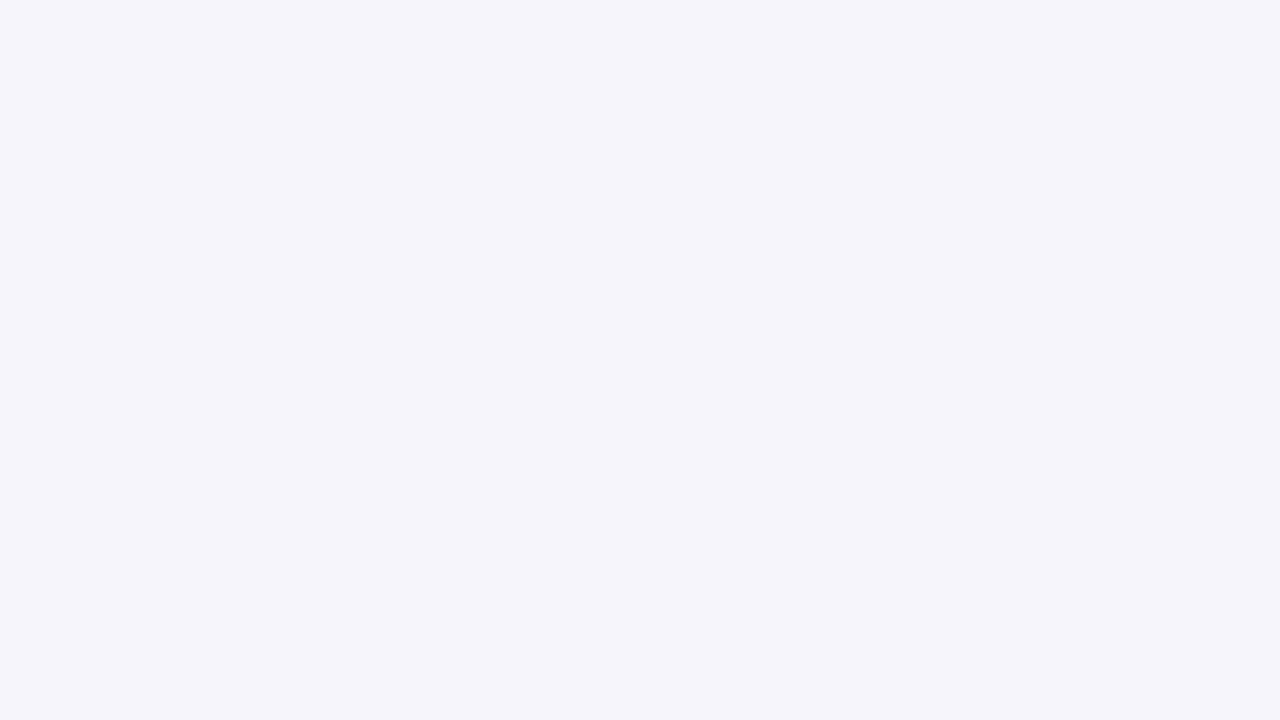

Verified page title is 'OrangeHRM'
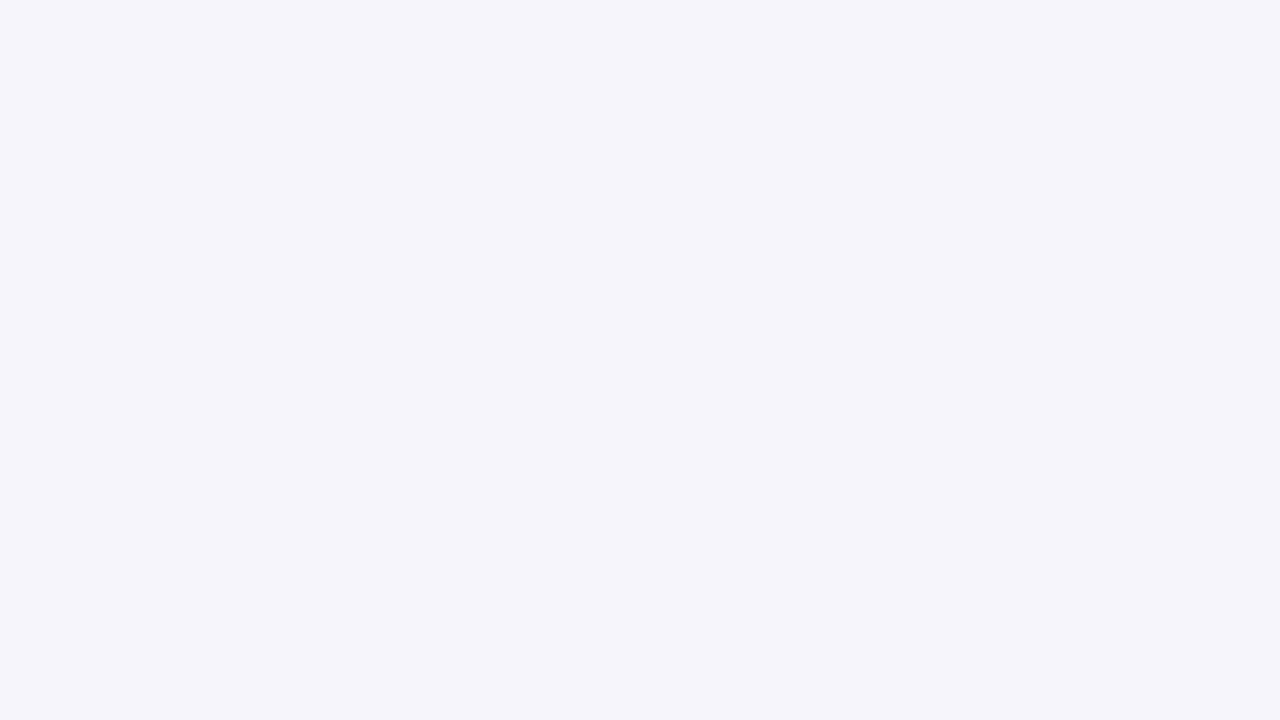

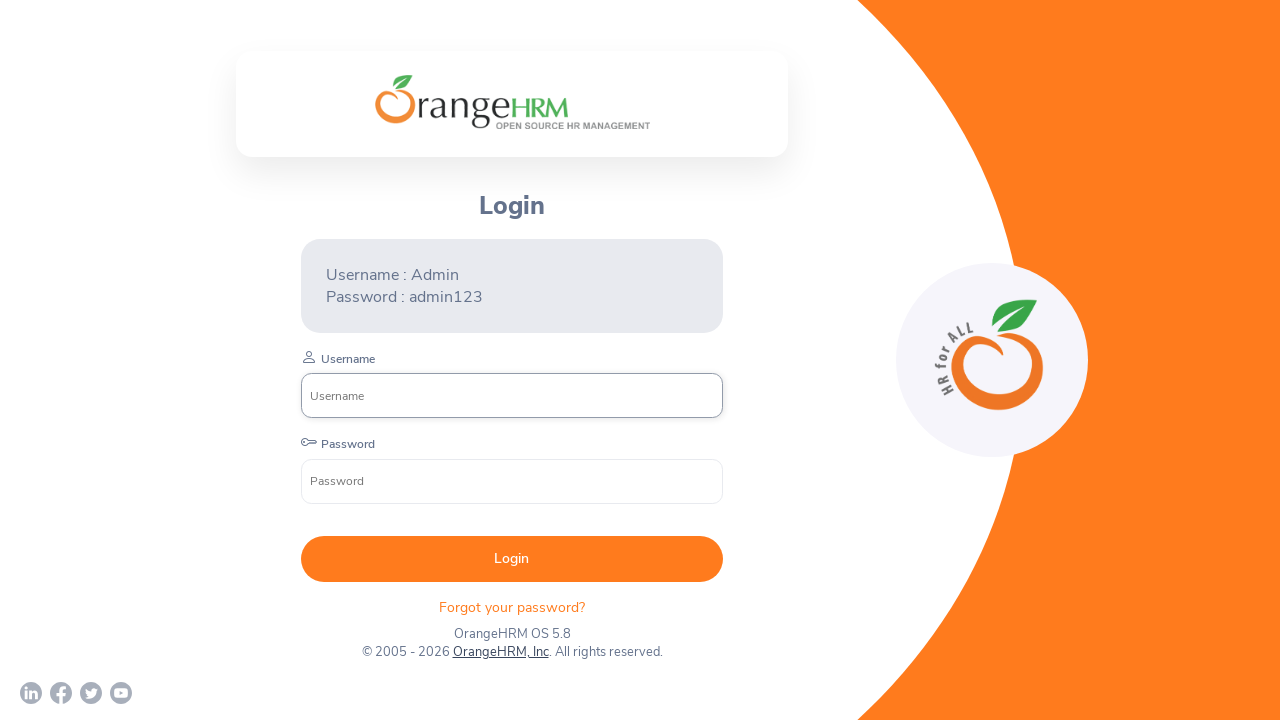